Tests adding a todo item and verifying the count in the TodoMVC application

Starting URL: https://demo.playwright.dev/todomvc/

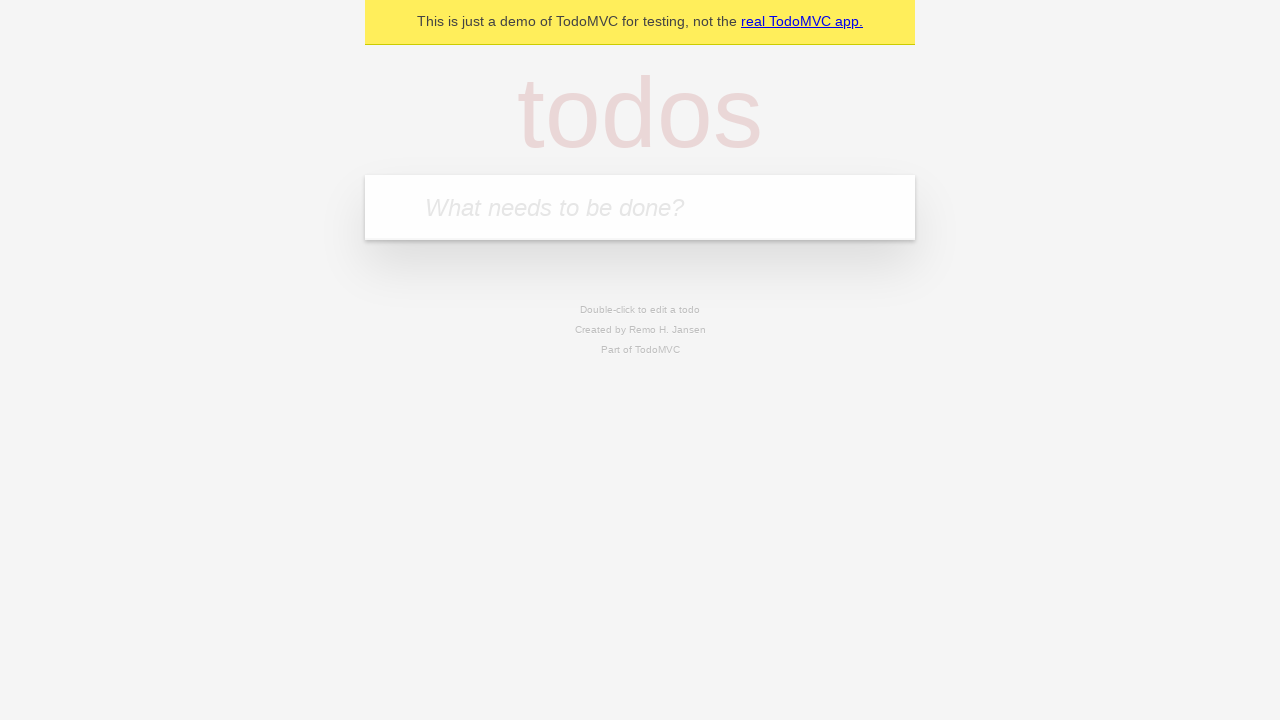

Filled new todo input field with 'Conditional trace test' on .new-todo
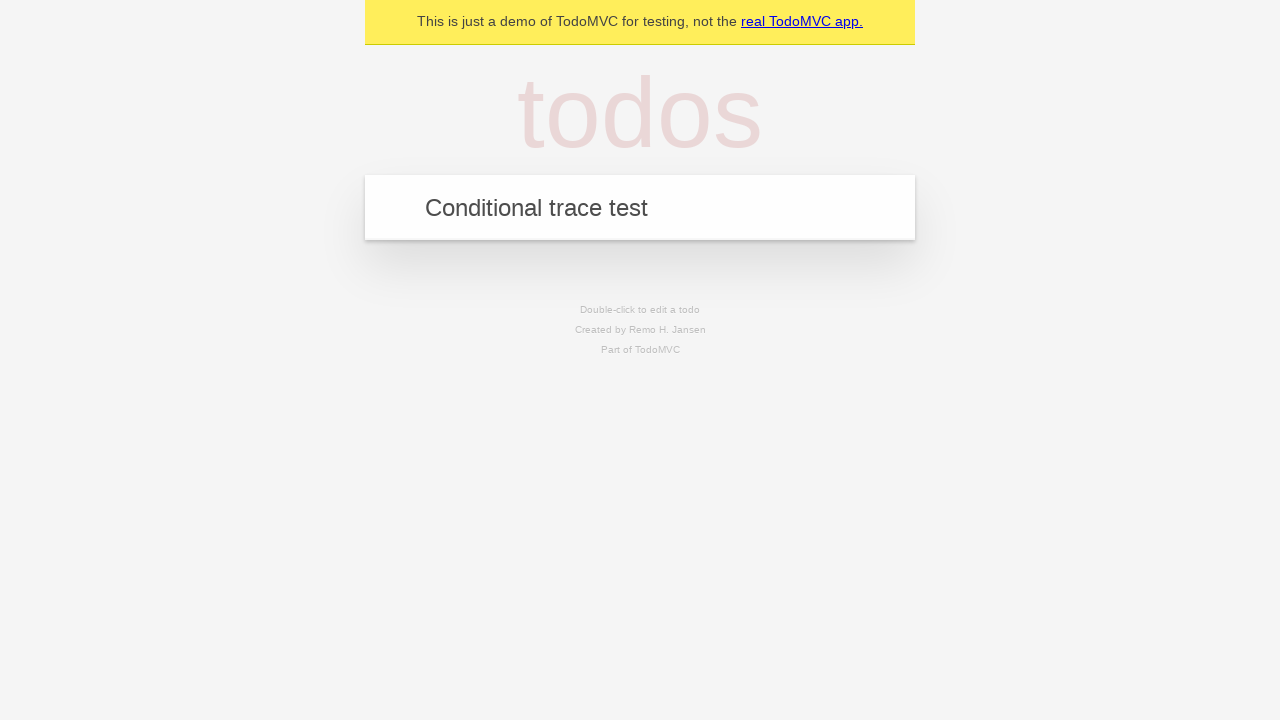

Pressed Enter to add the todo item on .new-todo
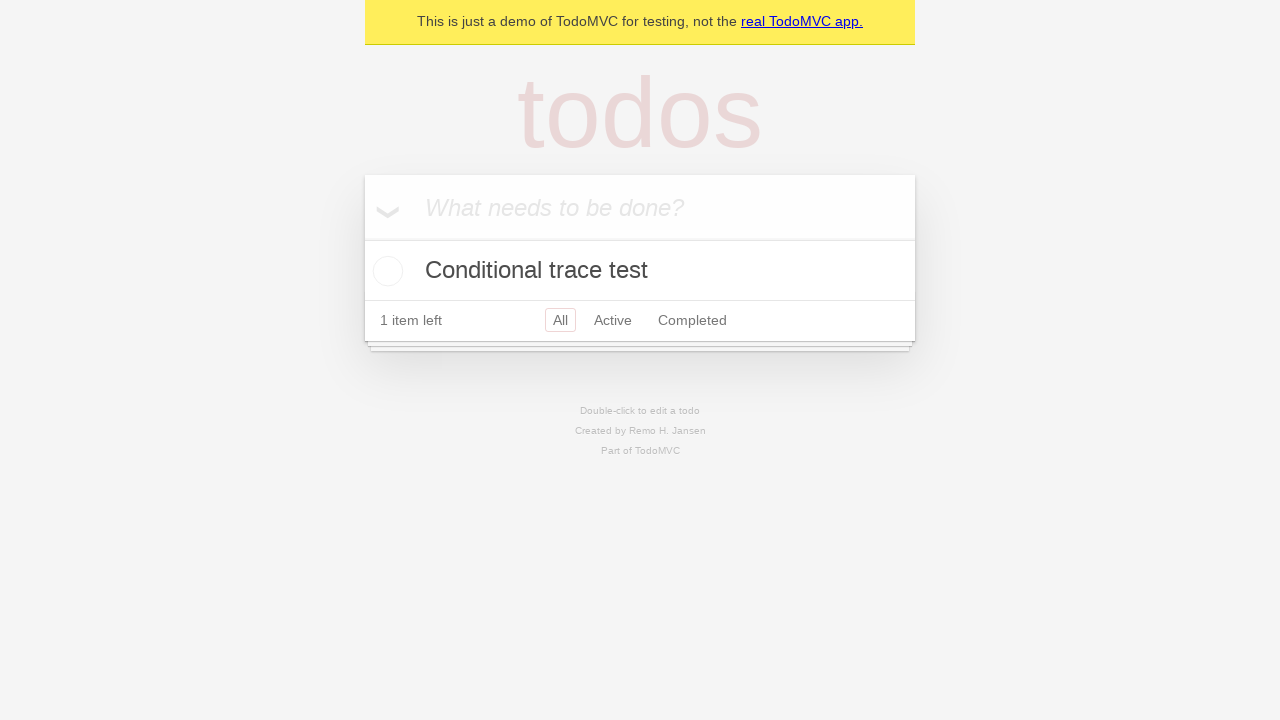

Verified that exactly one todo item exists in the list
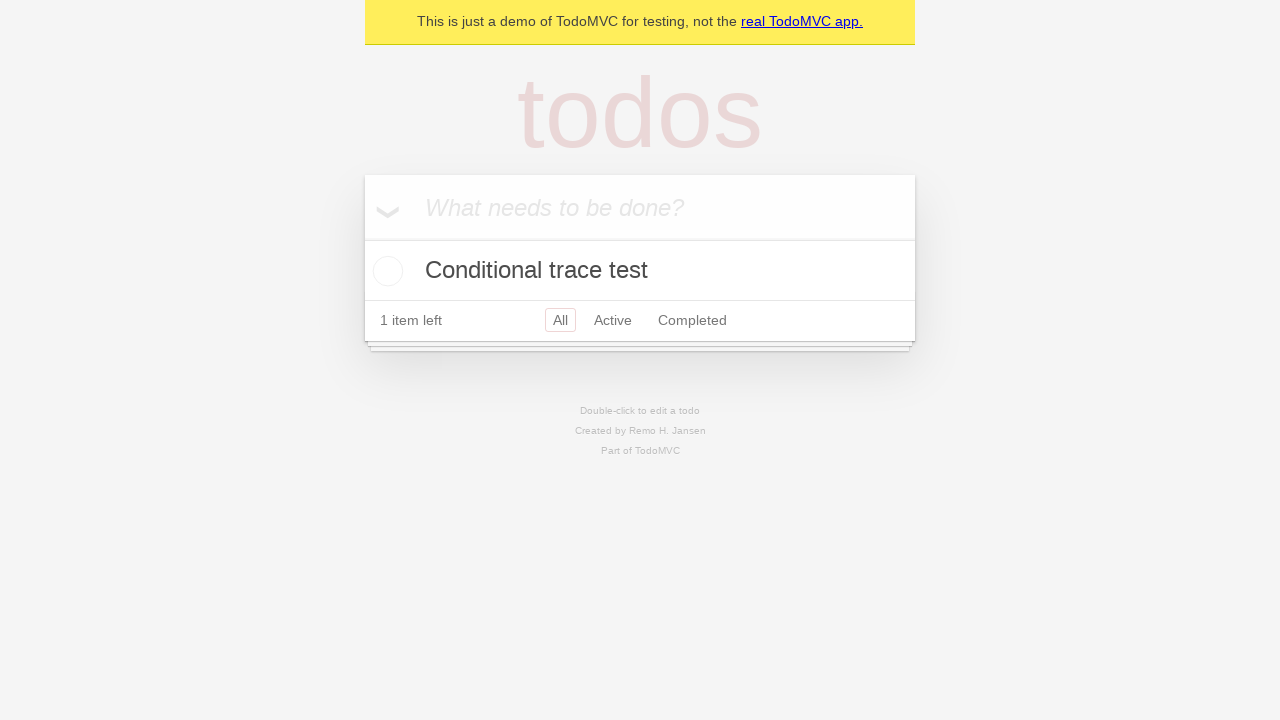

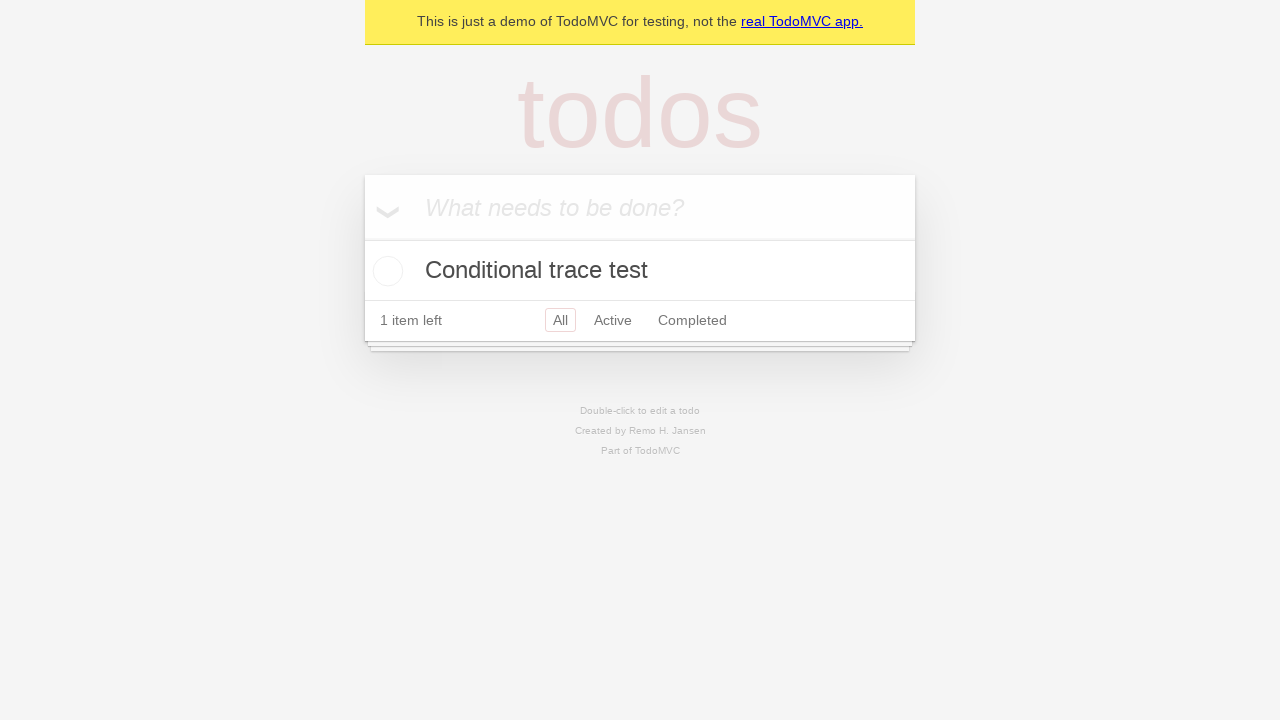